Tests drag and drop functionality by dragging an element from one container to another

Starting URL: https://grotechminds.com/drag-and-drop/

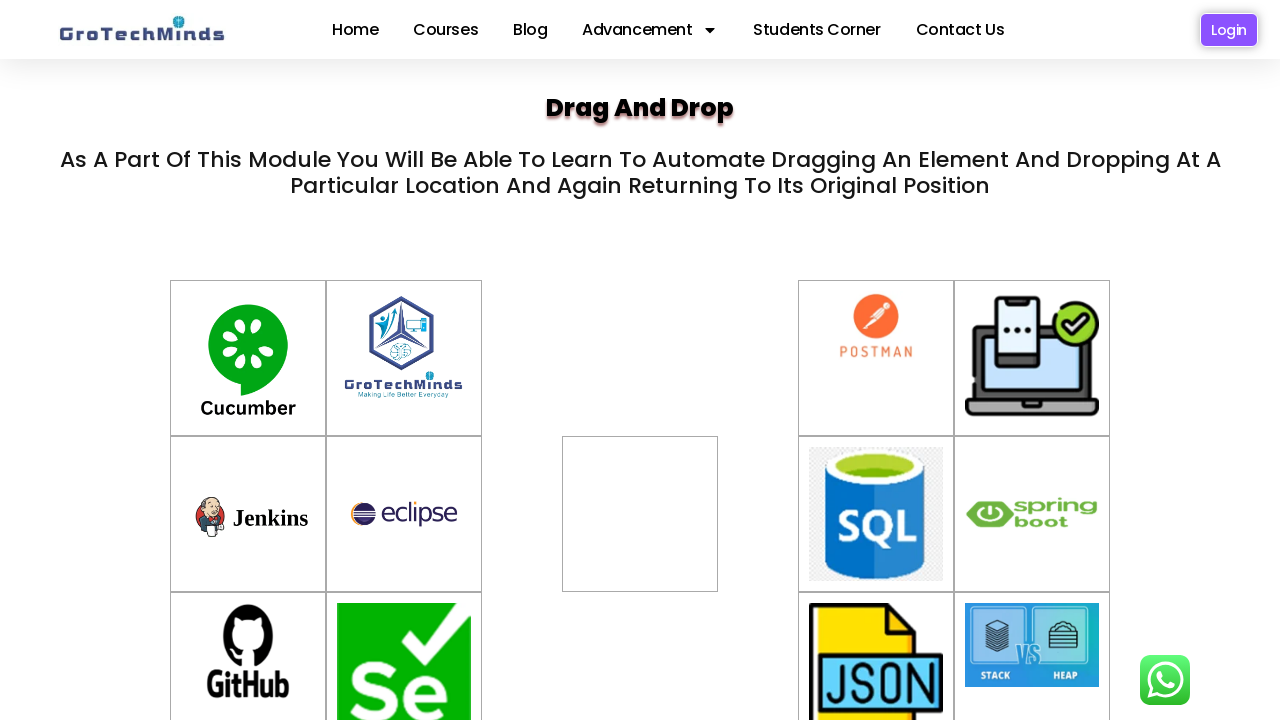

Located source element (div#container-10) for drag operation
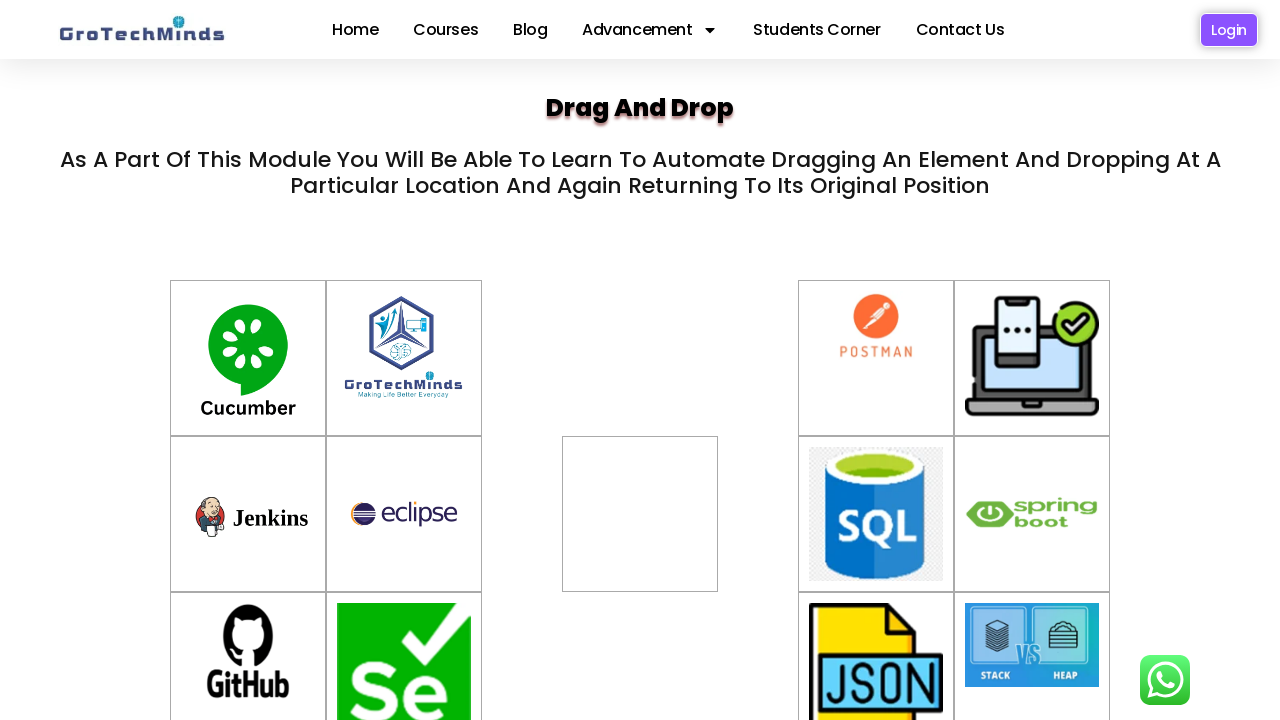

Located target element (div#div2) for drop operation
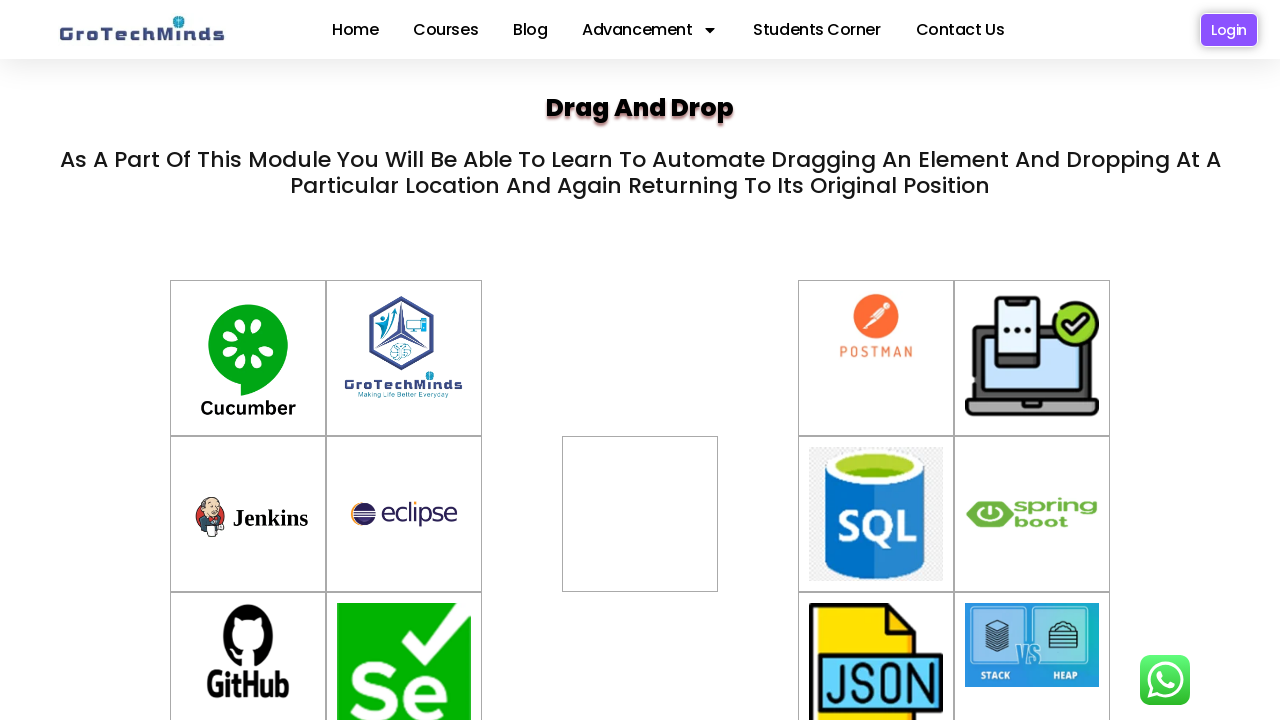

Dragged element from container-10 to div2 at (640, 487)
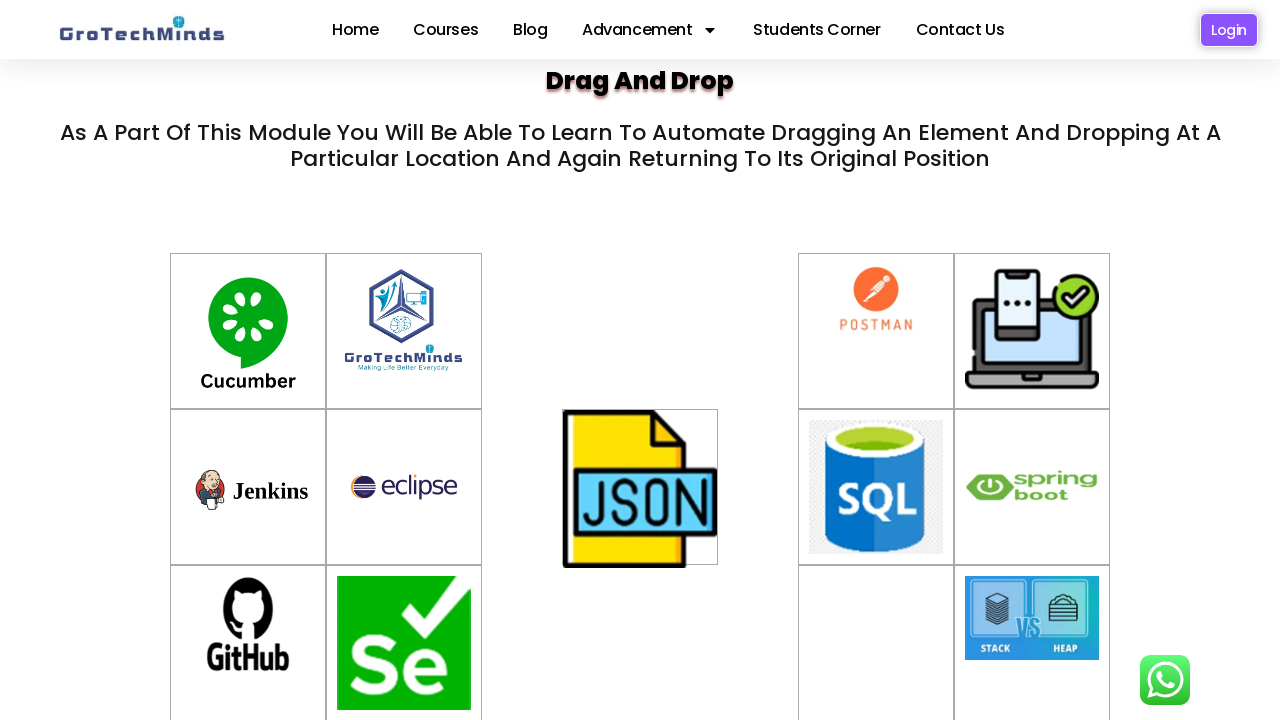

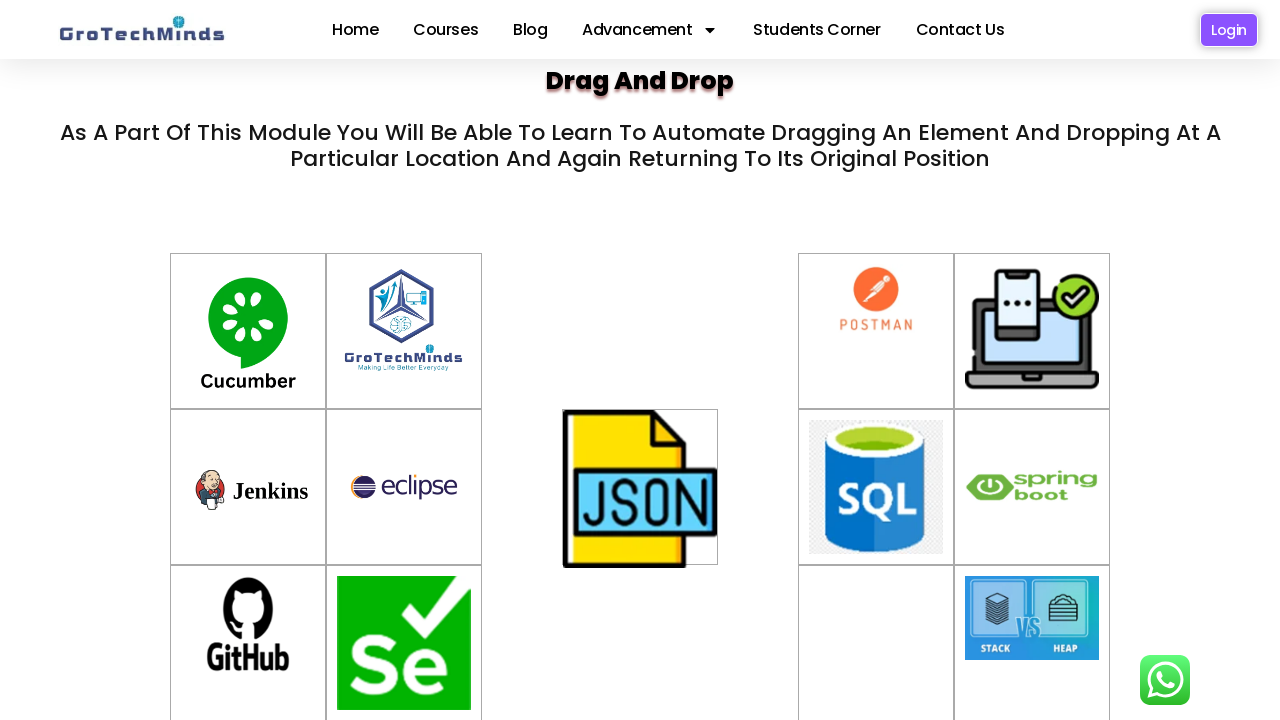